Tests hover functionality by moving the mouse over three user avatar icons and verifying that the hidden user names become visible on hover.

Starting URL: https://the-internet.herokuapp.com/hovers

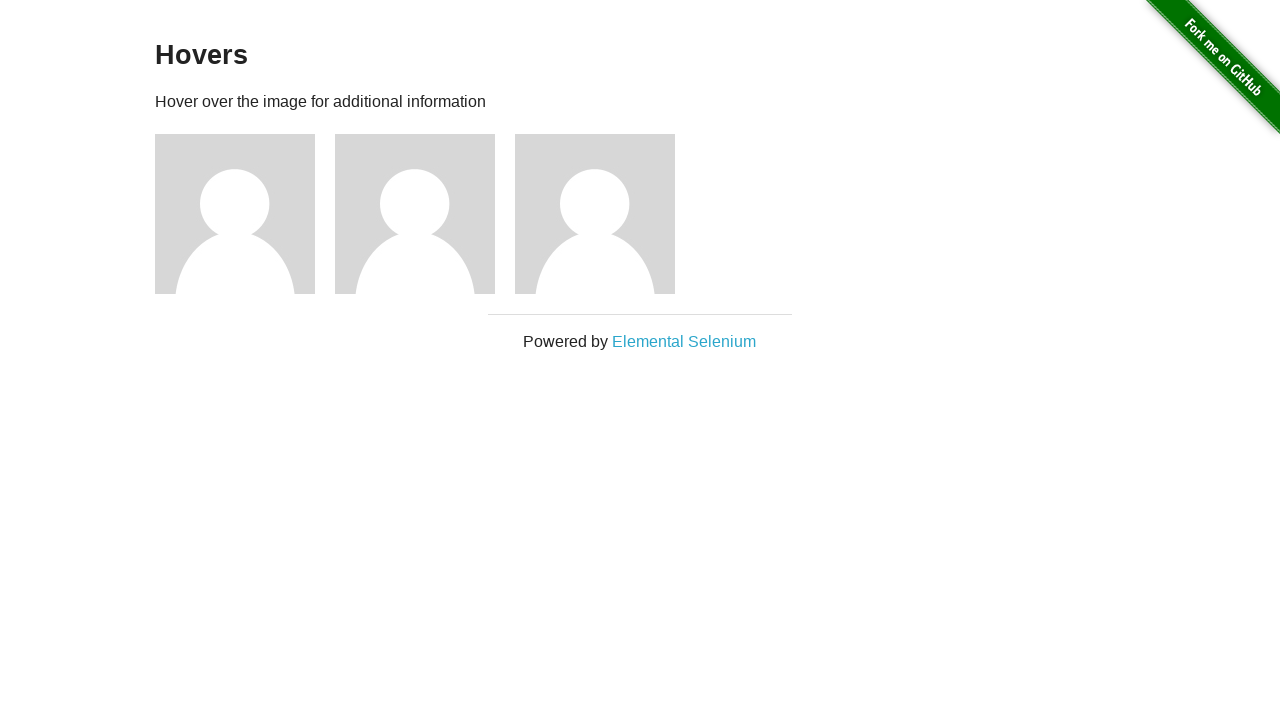

Waited for hover containers to be visible
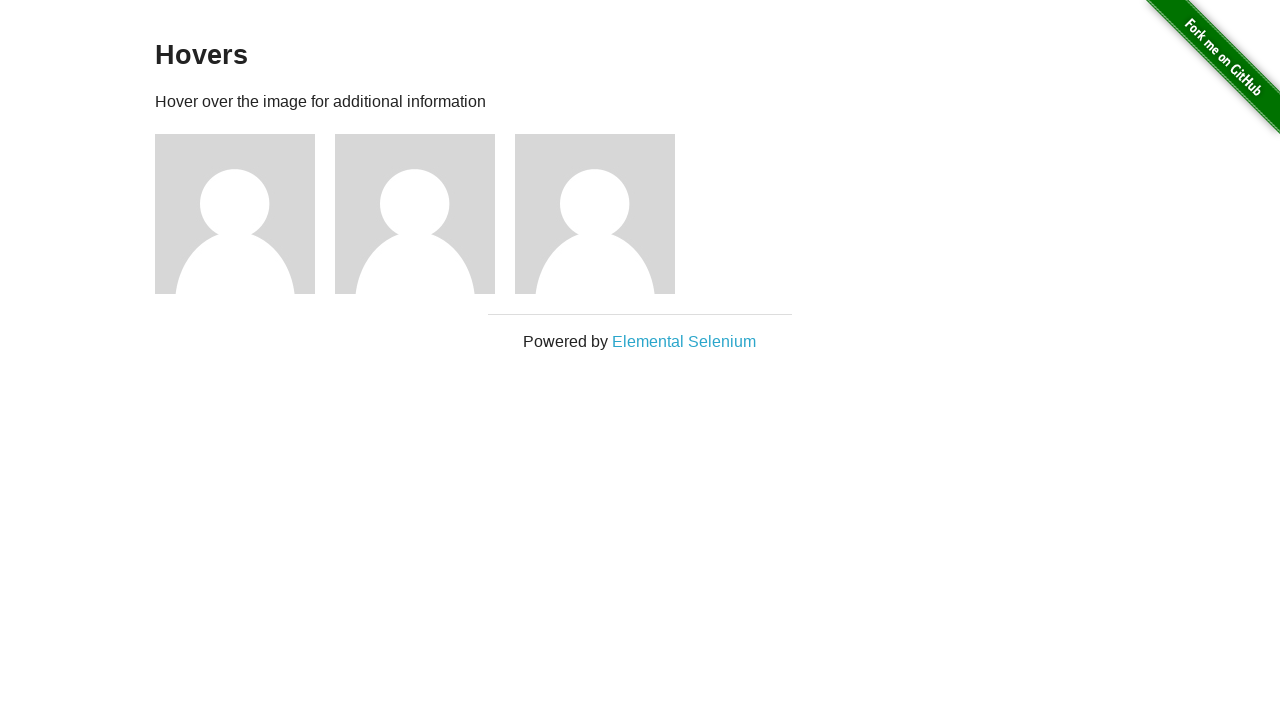

Retrieved all user avatar elements
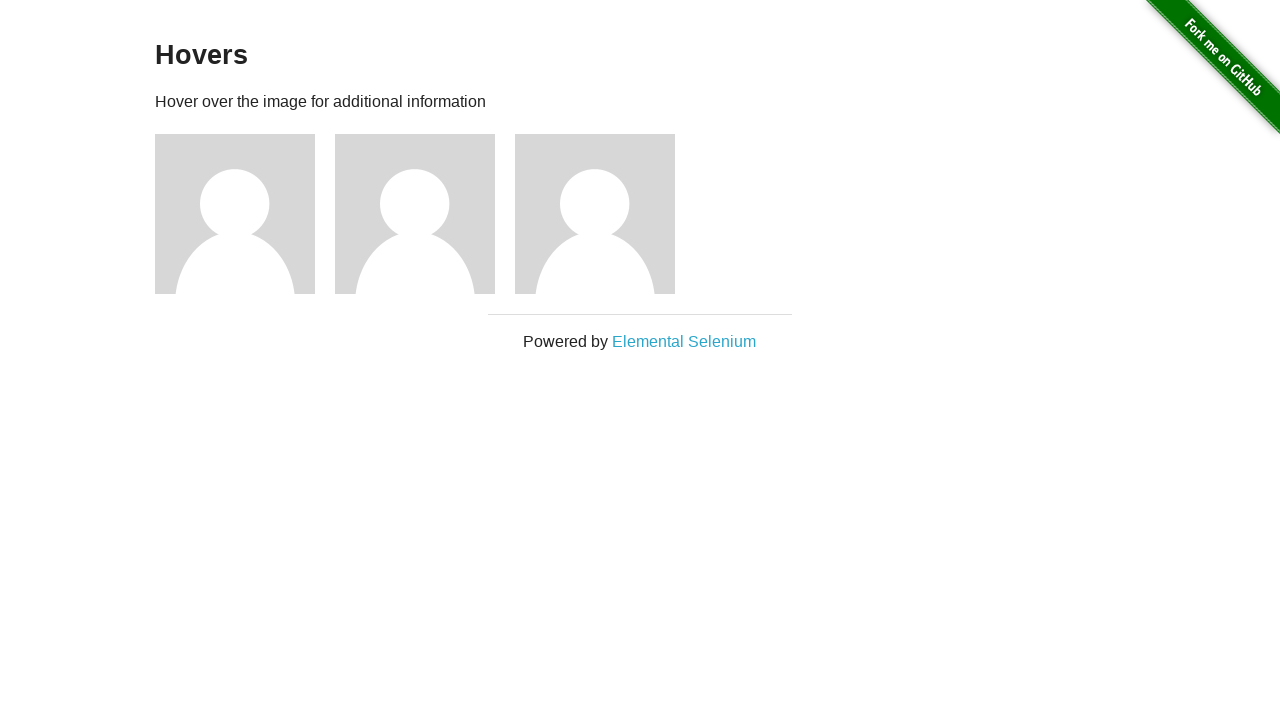

Hovered over user avatar 1 at (245, 214) on xpath=//div[@class='example']/div >> nth=0
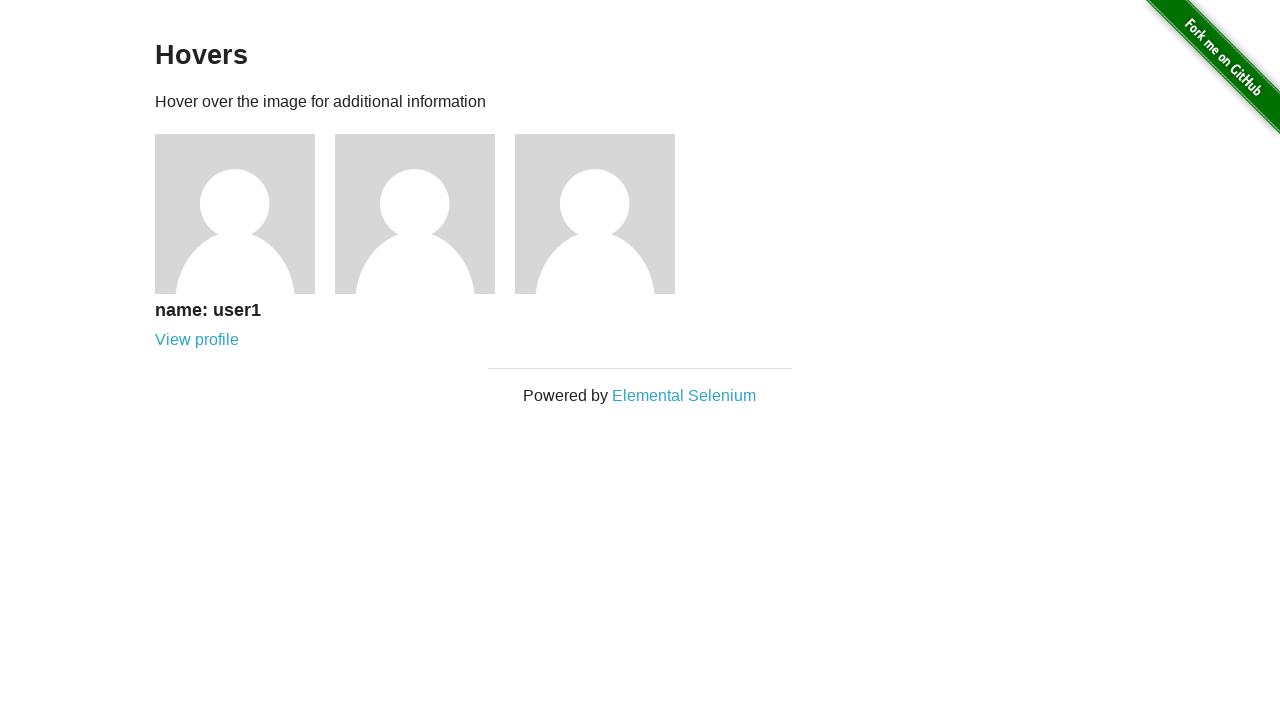

User name became visible for avatar 1
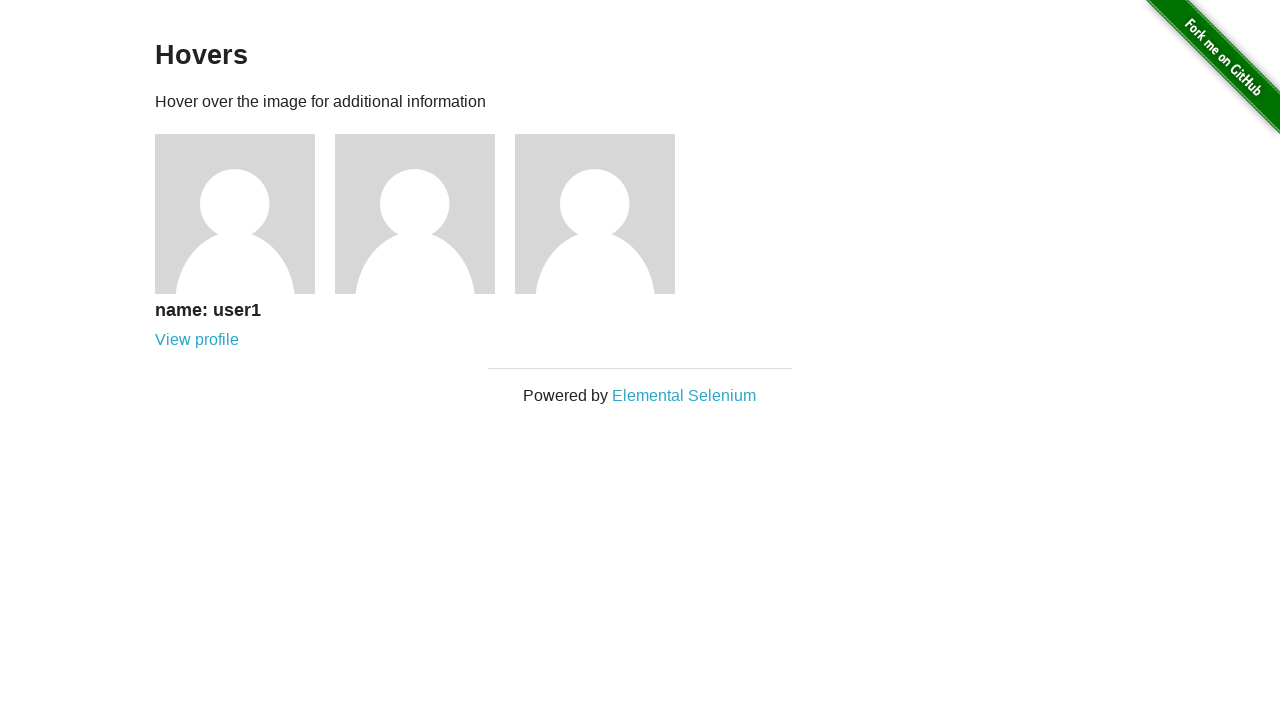

Hovered over user avatar 2 at (425, 214) on xpath=//div[@class='example']/div >> nth=1
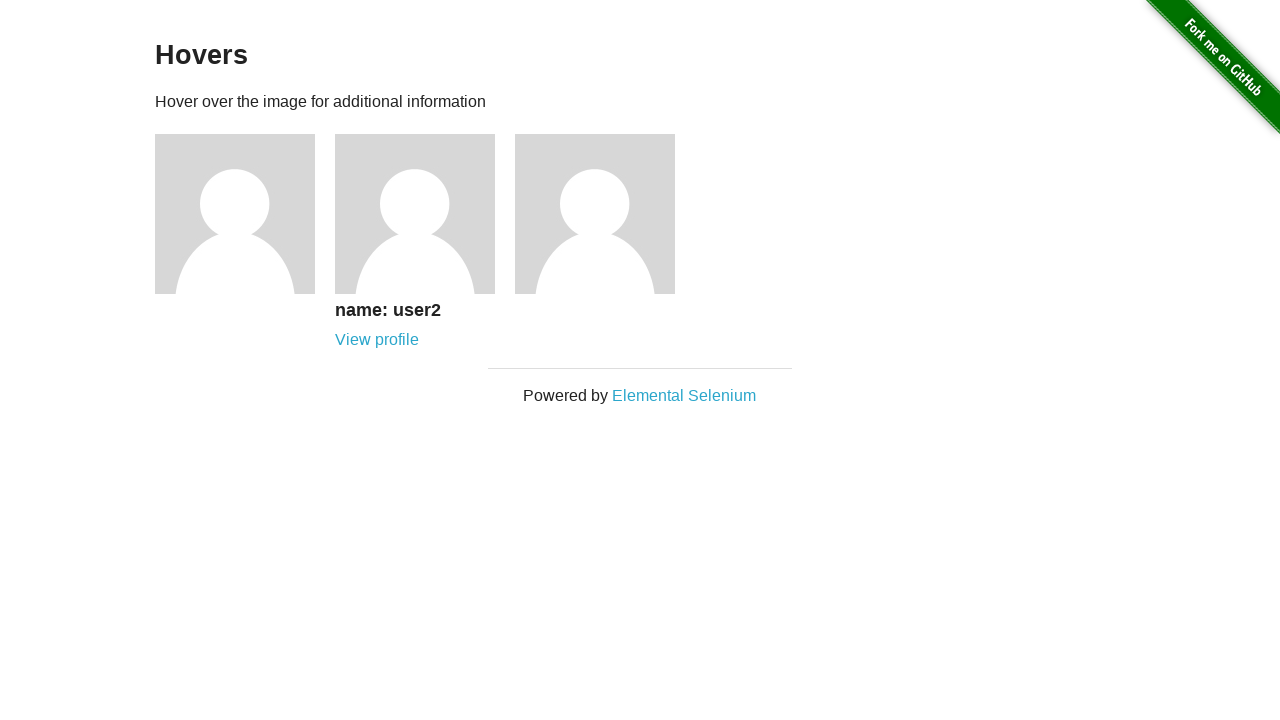

User name became visible for avatar 2
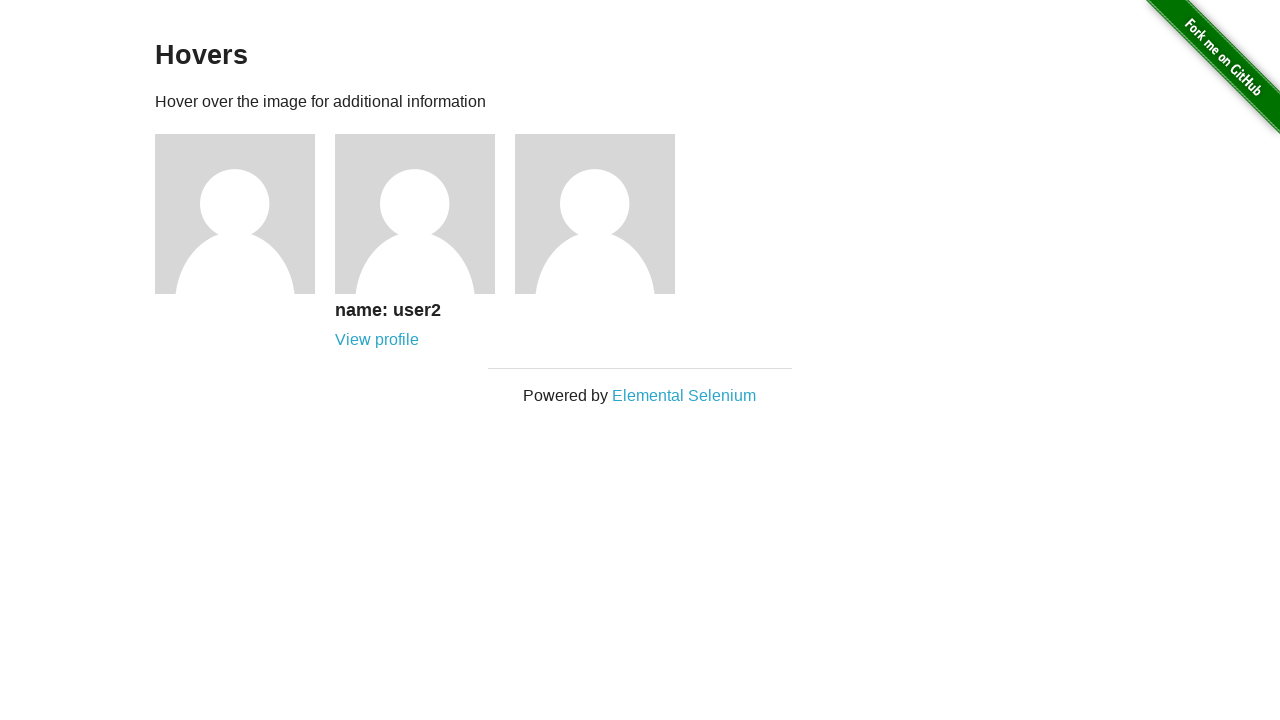

Hovered over user avatar 3 at (605, 214) on xpath=//div[@class='example']/div >> nth=2
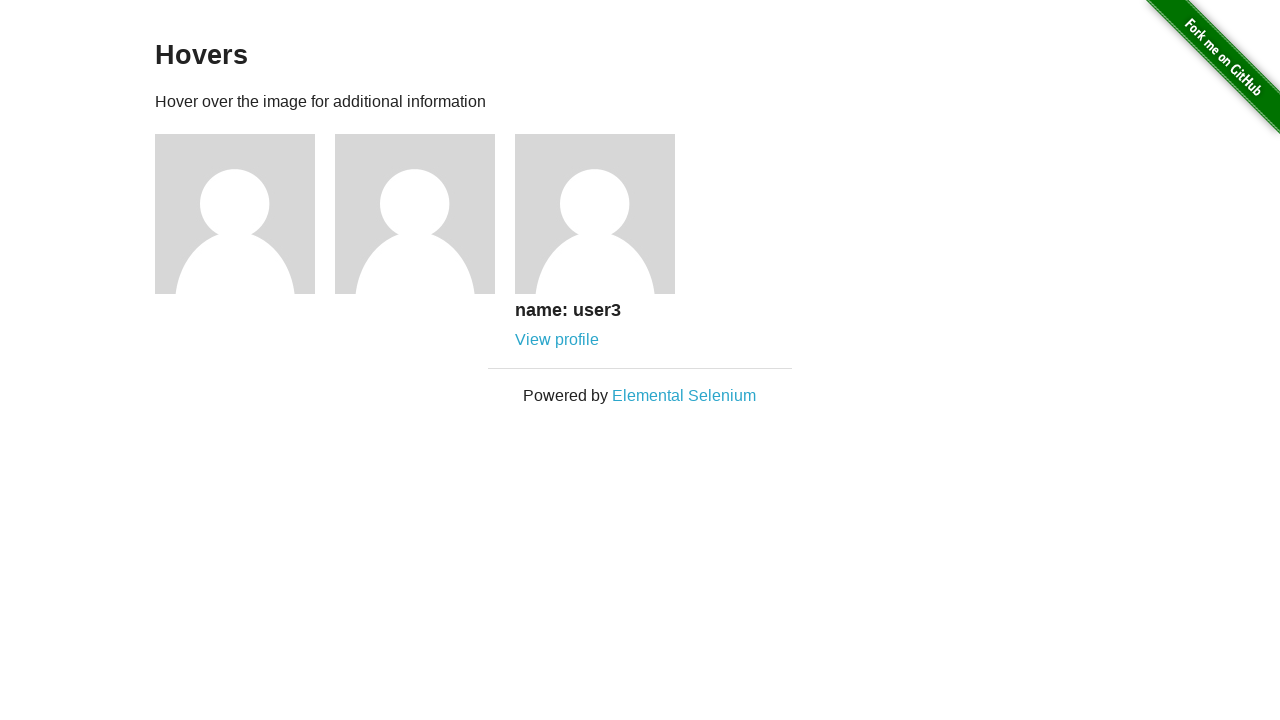

User name became visible for avatar 3
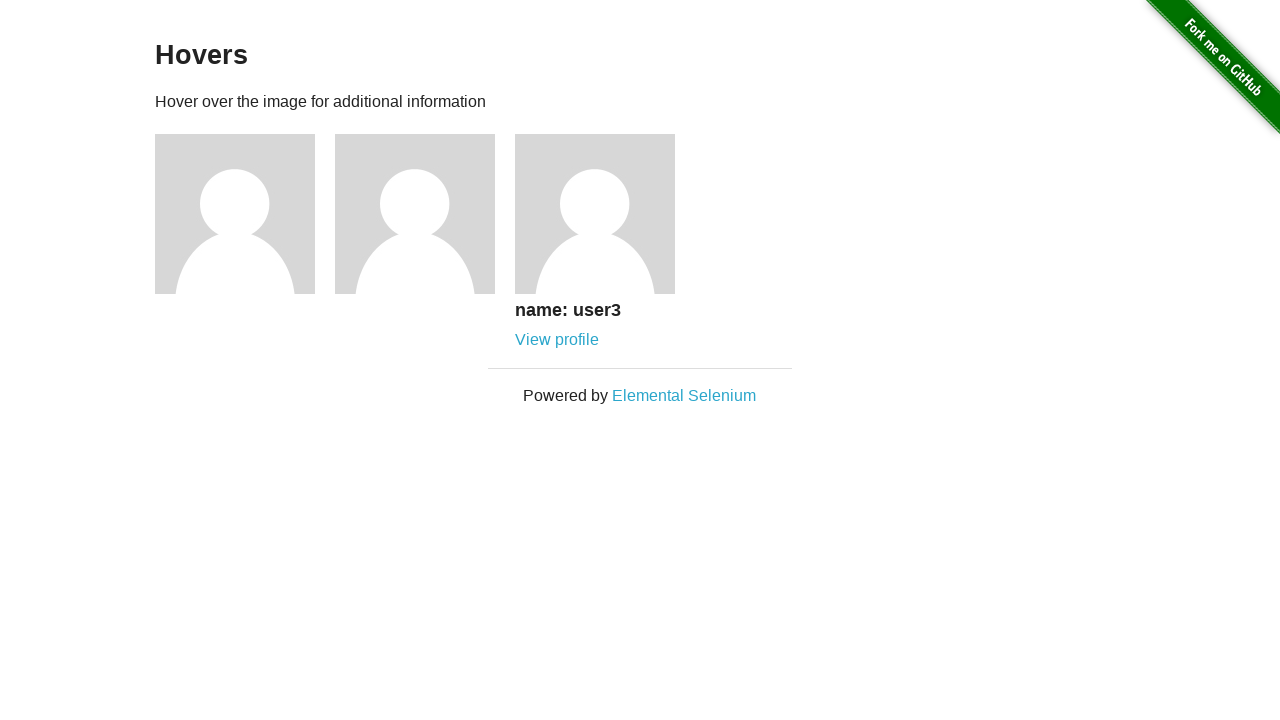

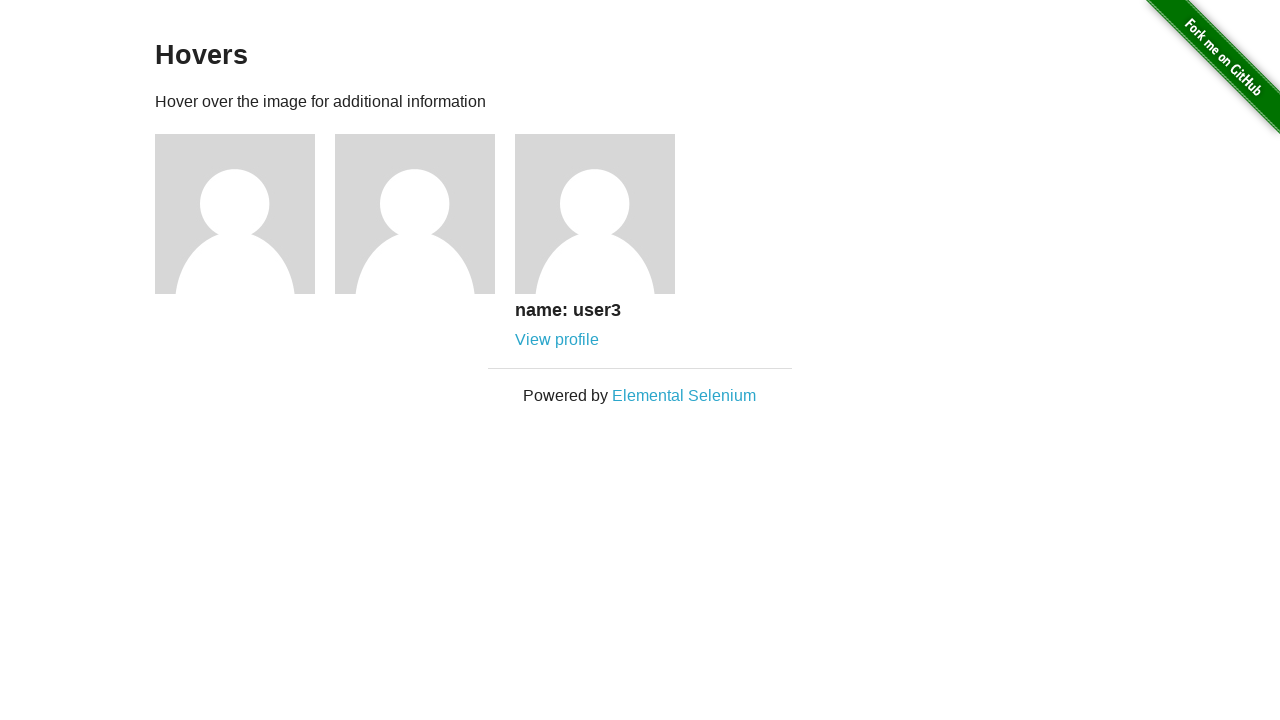